Tests download functionality by navigating to a download page and clicking on download links for a PNG image and PDF document

Starting URL: https://bonigarcia.dev/selenium-webdriver-java/download.html

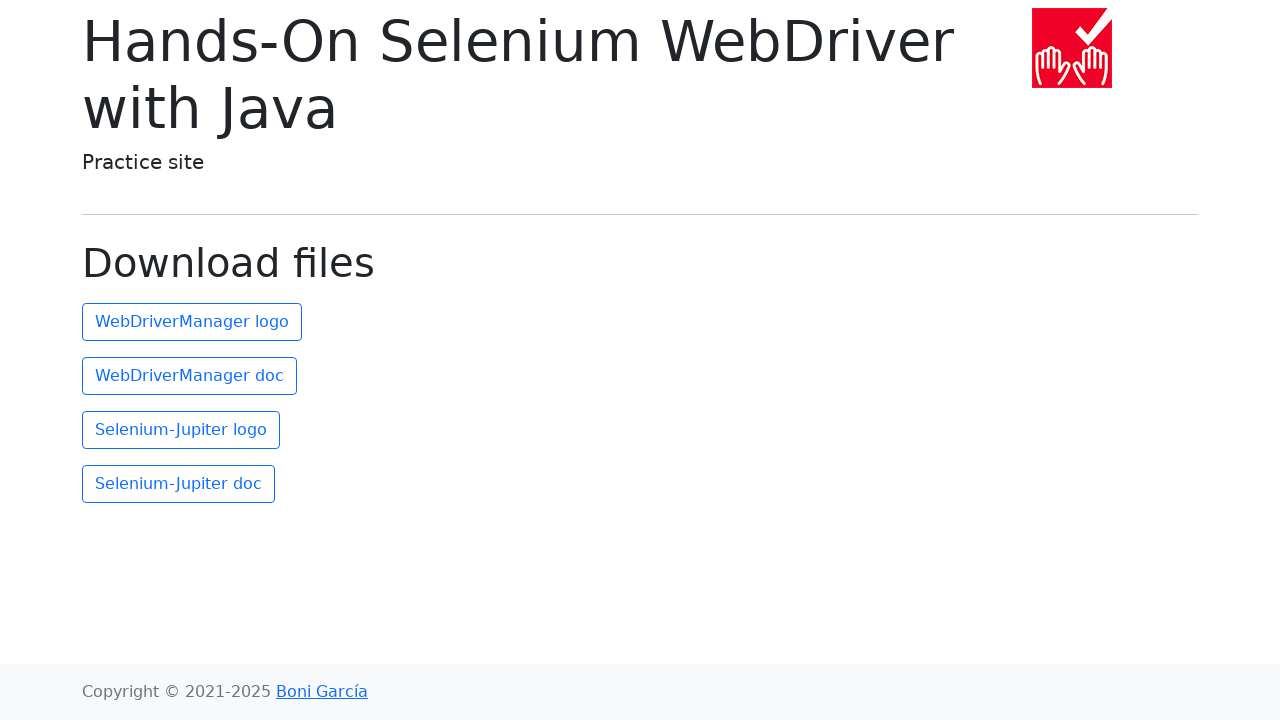

Navigated to download page
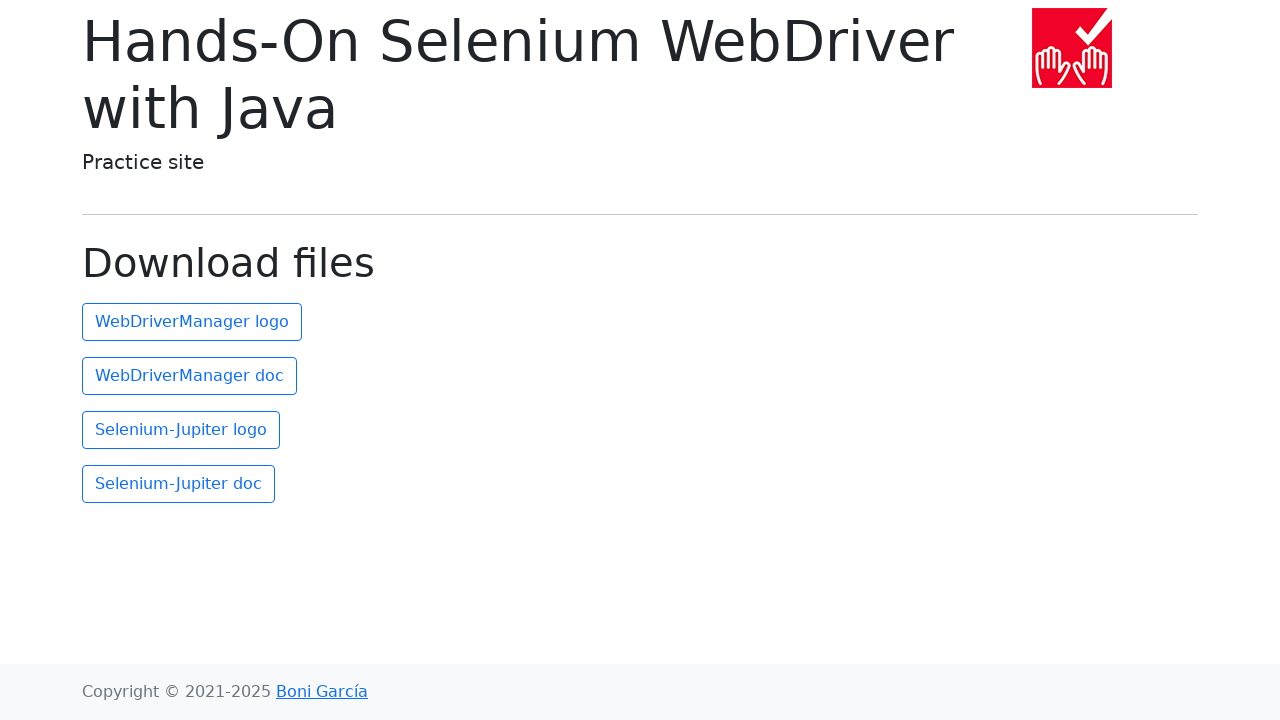

Clicked first download link for PNG image at (192, 322) on xpath=(//a)[2]
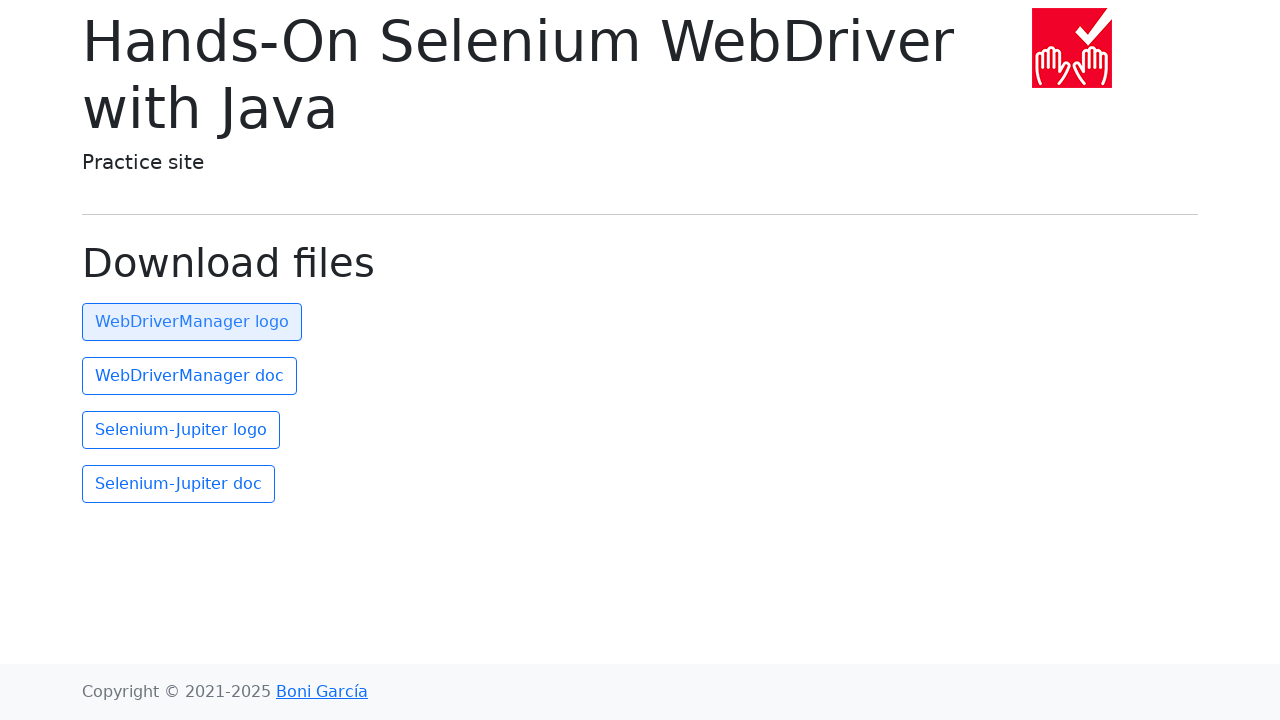

Clicked second download link for PDF document at (190, 376) on xpath=(//a)[3]
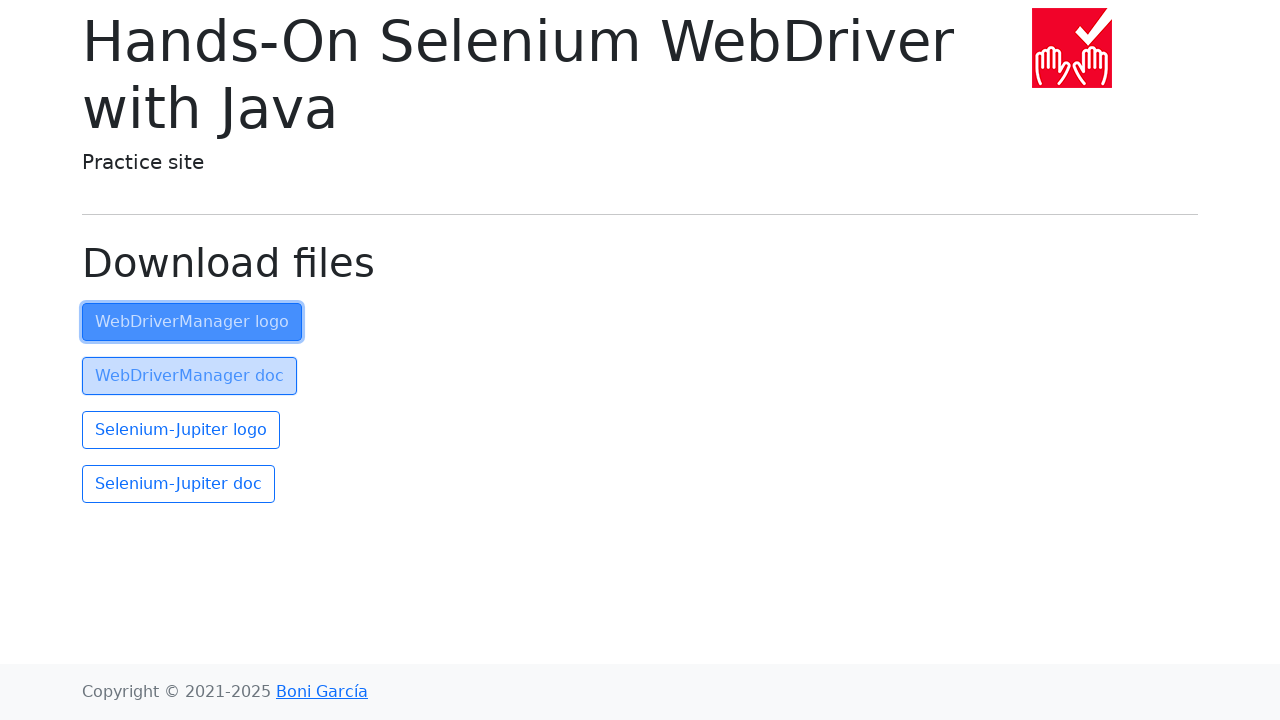

Waited 2 seconds for download actions to complete
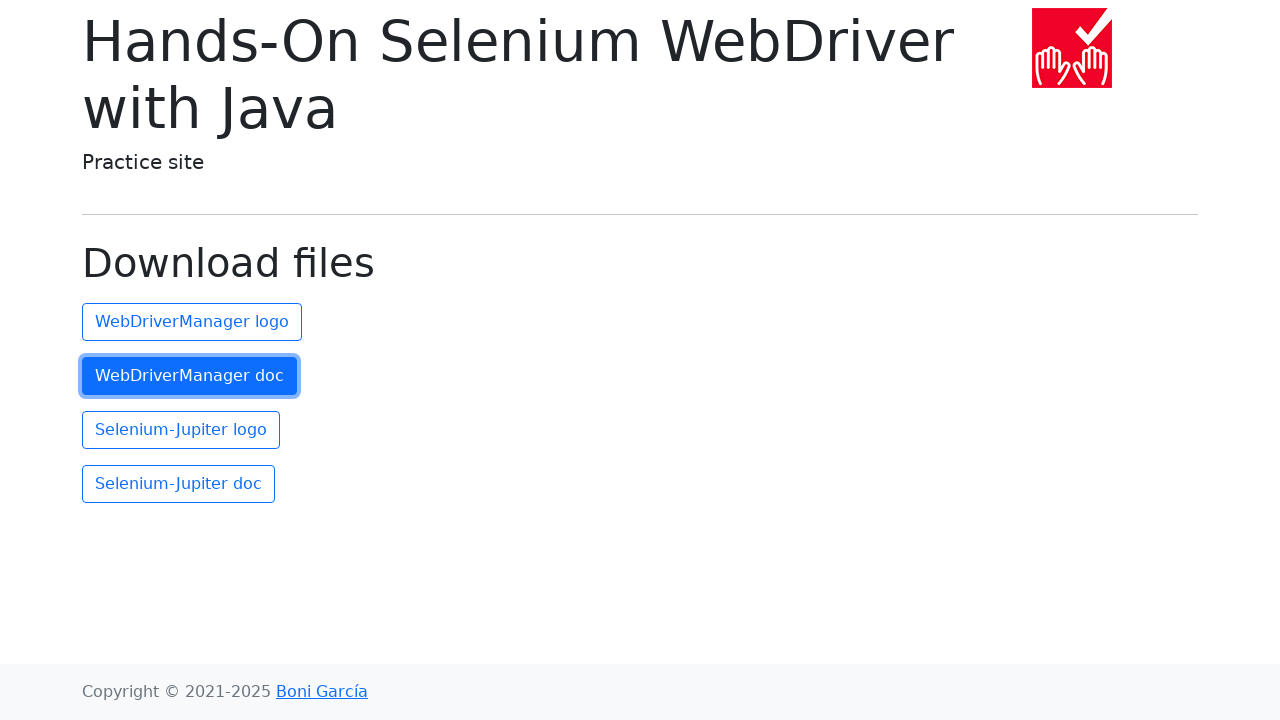

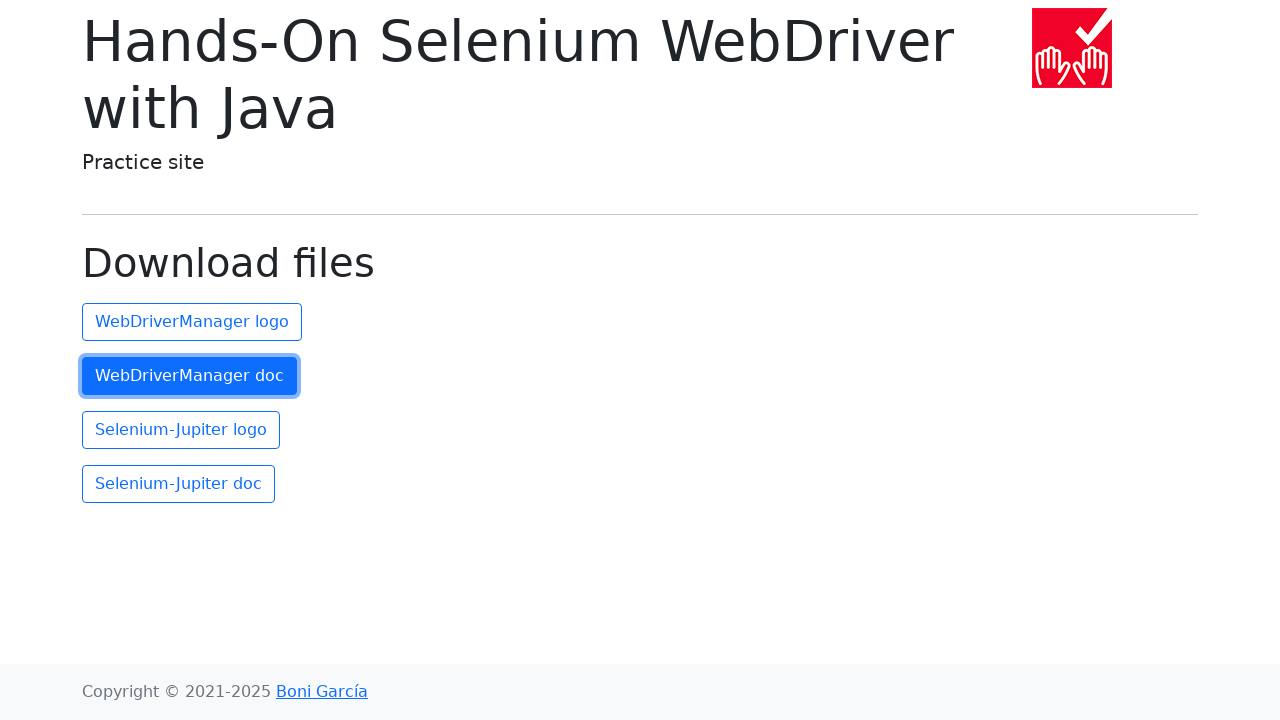